Navigates to The Internet test site and clicks on the "Shifting Content" link to test navigation functionality

Starting URL: https://the-internet.herokuapp.com/

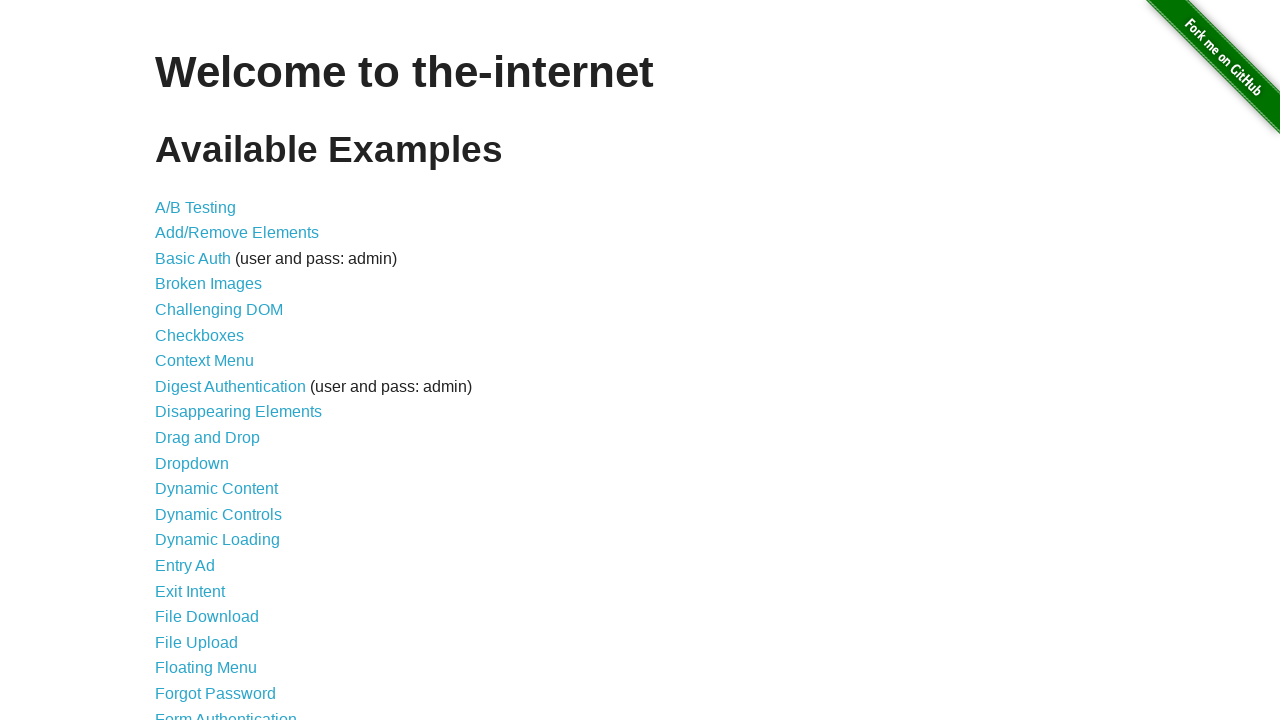

Navigated to The Internet test site
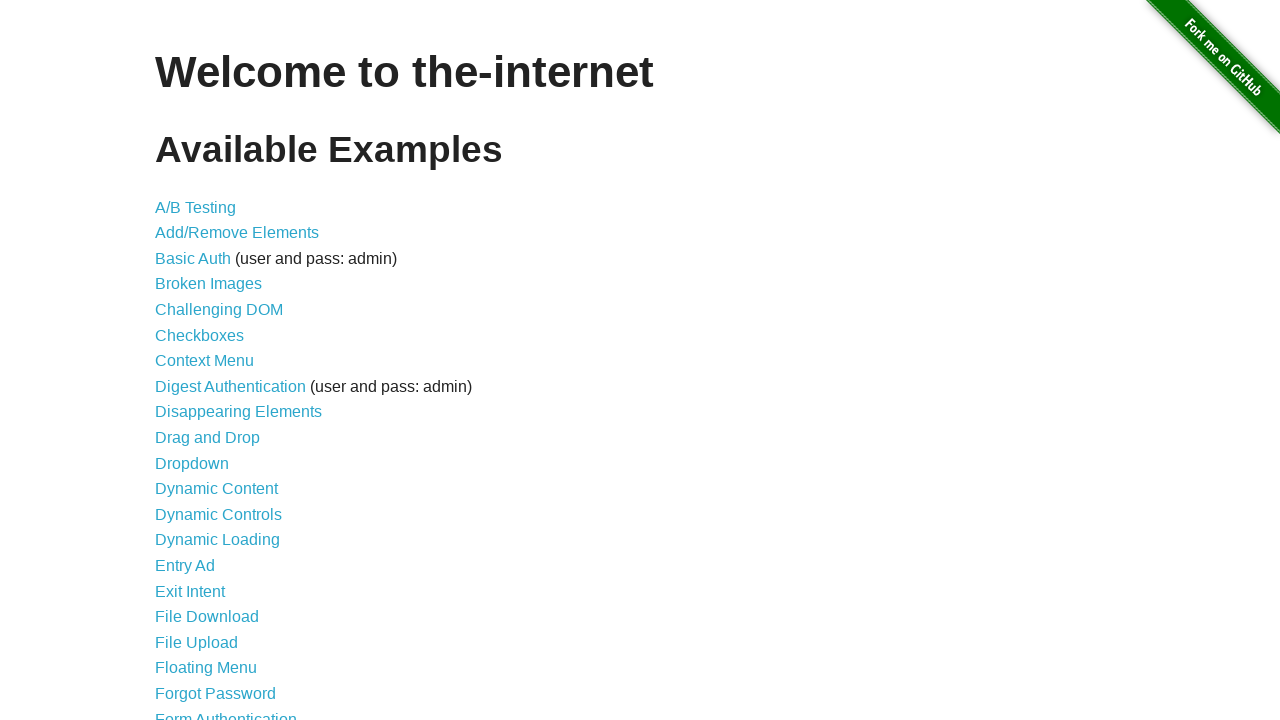

Clicked on the Shifting Content link at (212, 523) on a[href='/shifting_content']
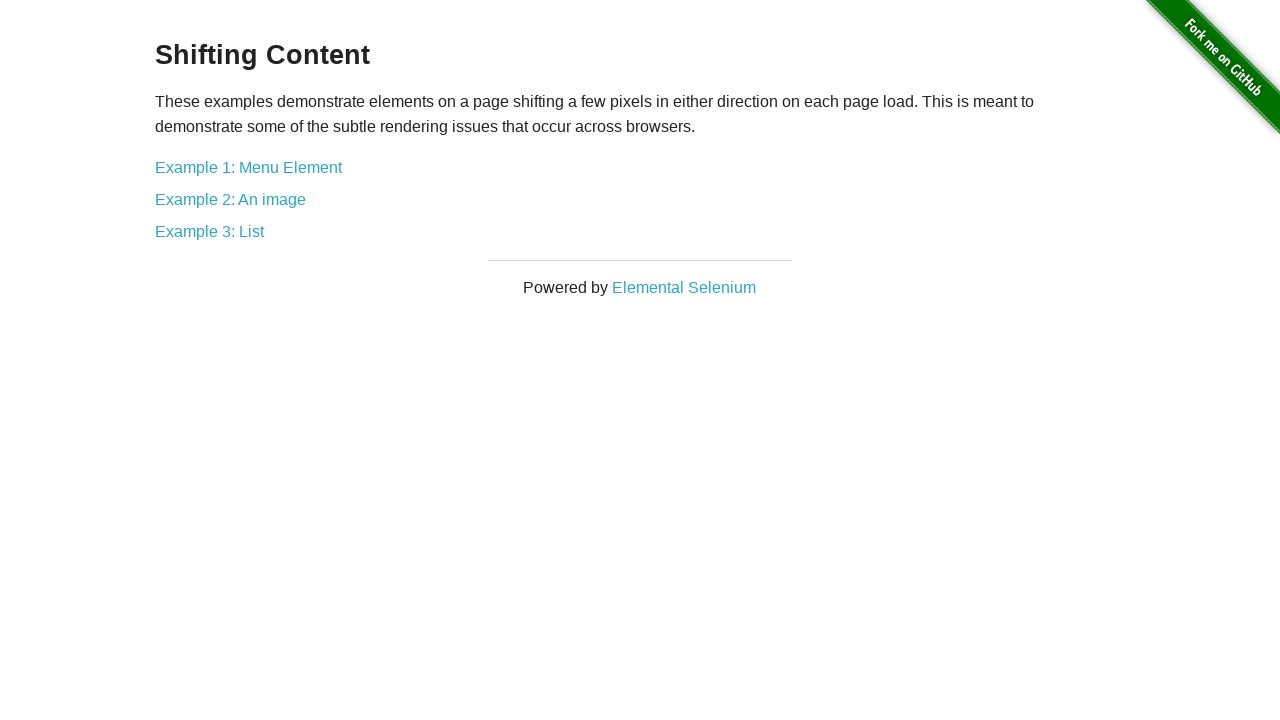

Shifting Content page loaded successfully
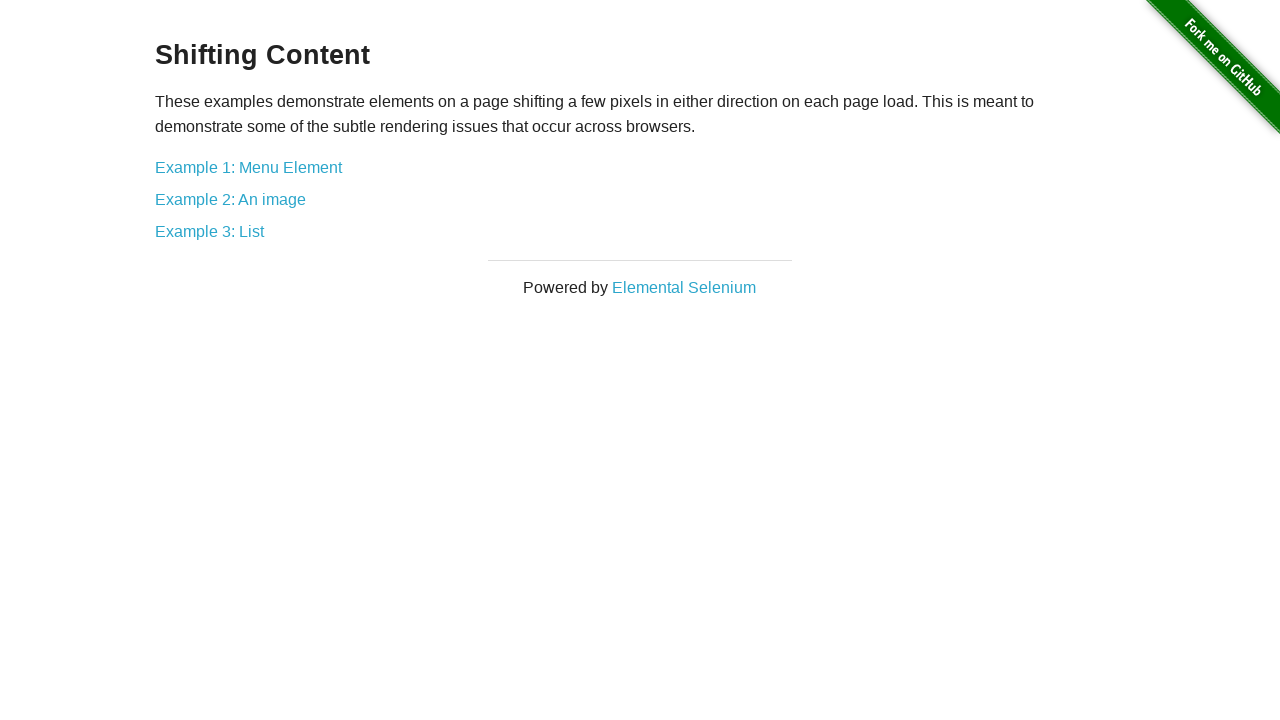

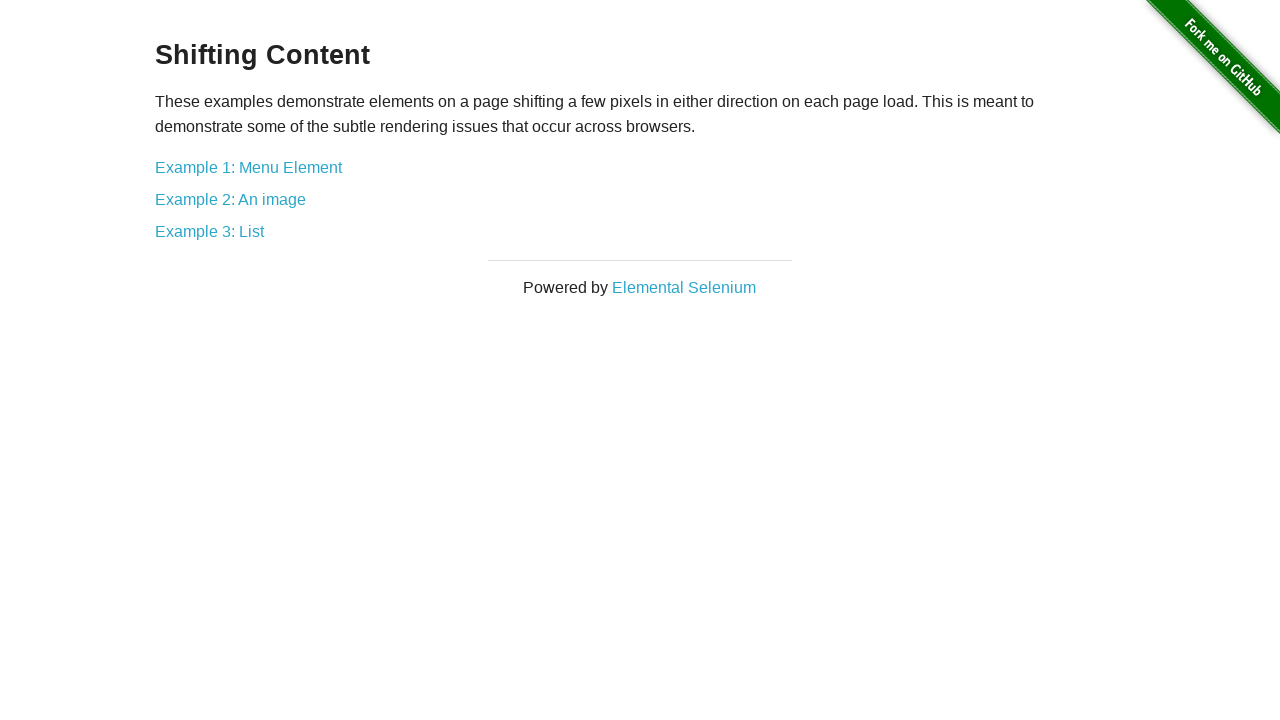